Tests keyboard events on the DemoQA text box page by typing in the current address field, selecting all text with Ctrl+A, copying with Ctrl+C, tabbing to permanent address field, and pasting with Ctrl+V

Starting URL: https://demoqa.com/text-box

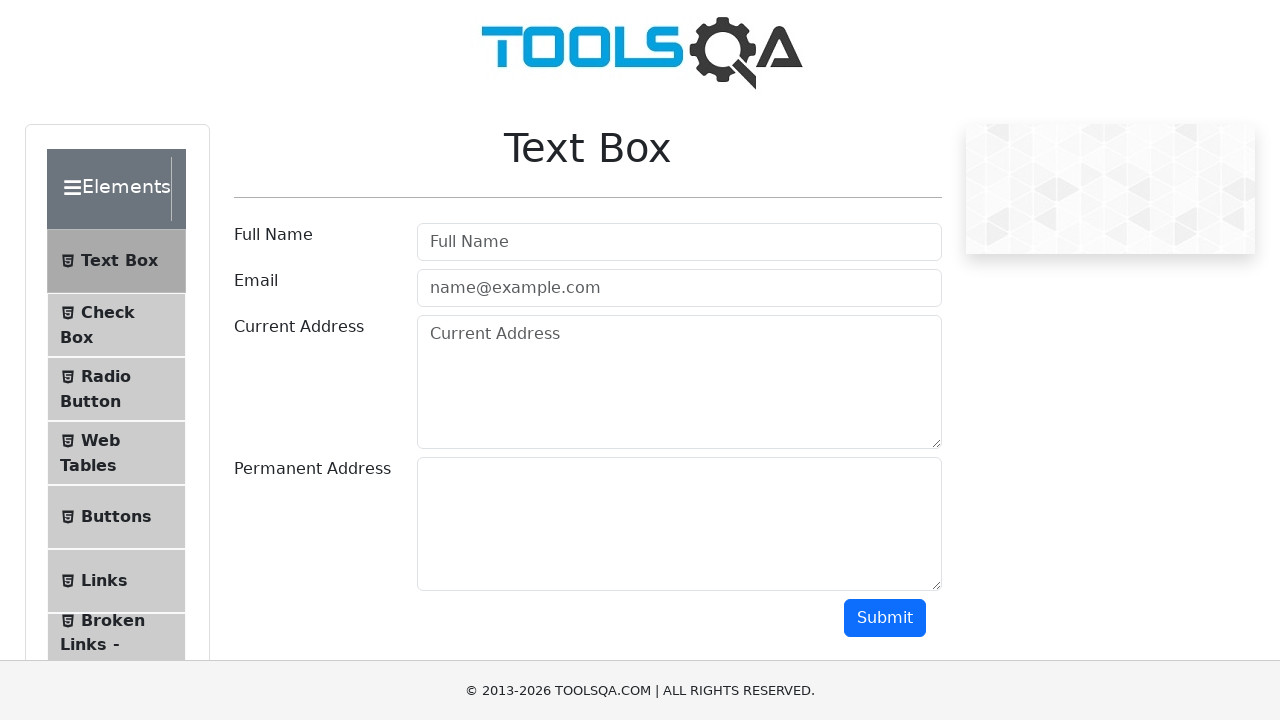

Filled current address field with 'Friedrich straße' on #currentAddress
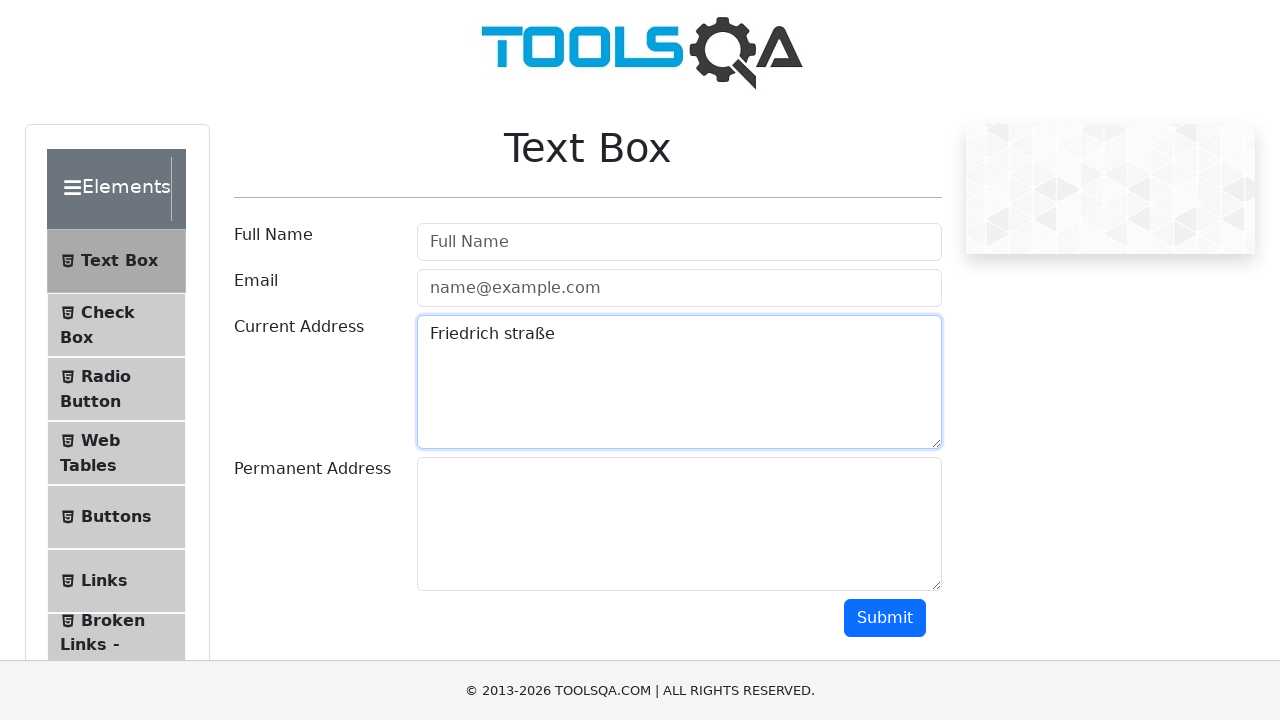

Clicked on current address field to ensure focus at (679, 382) on #currentAddress
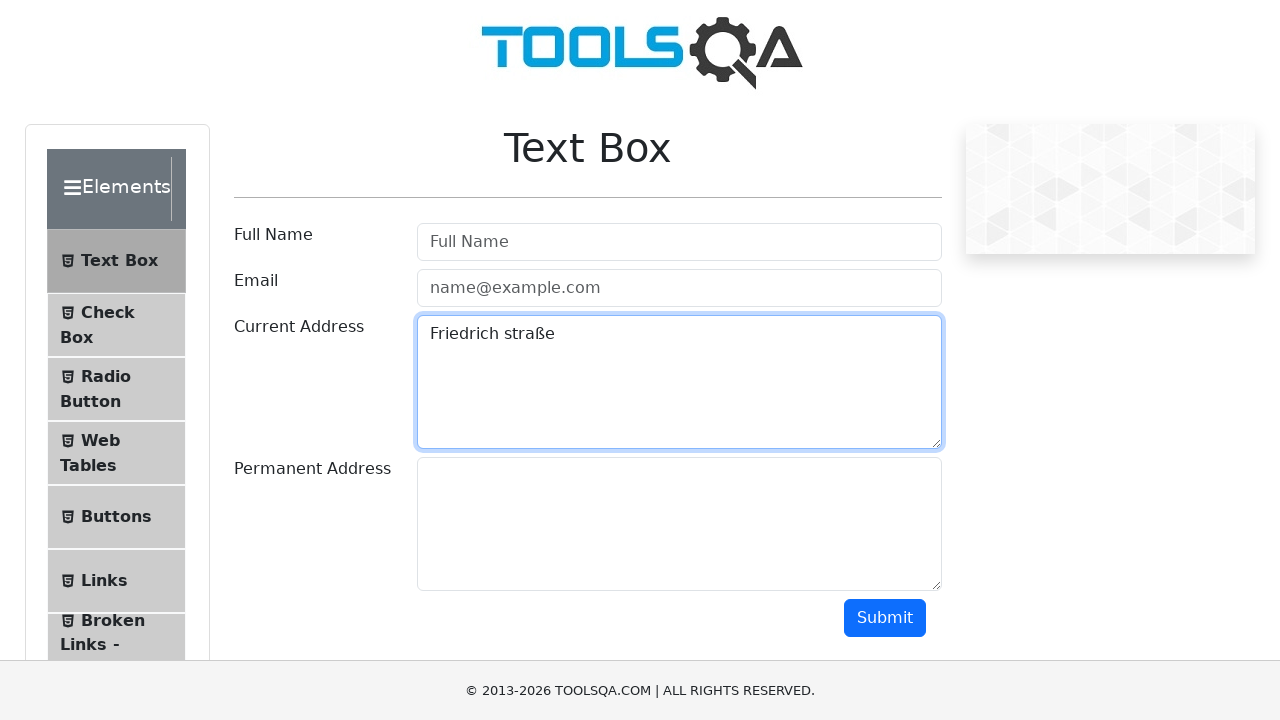

Selected all text in current address field with Ctrl+A
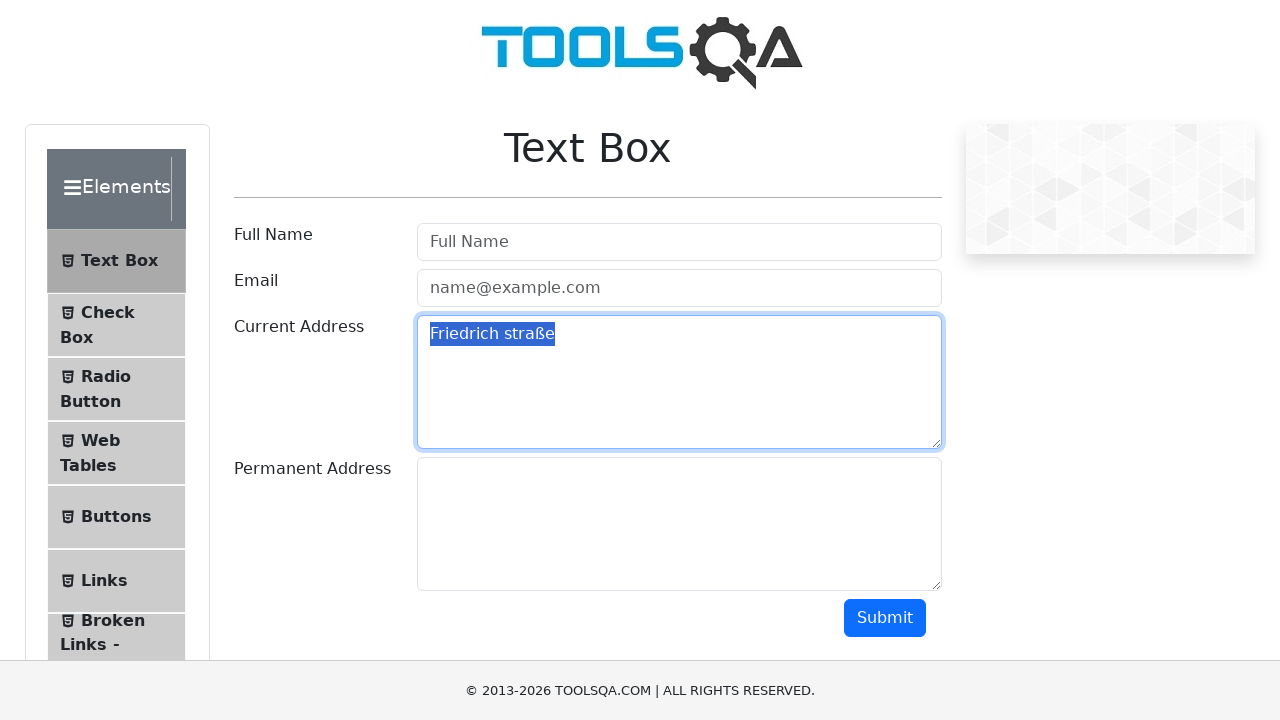

Copied selected text with Ctrl+C
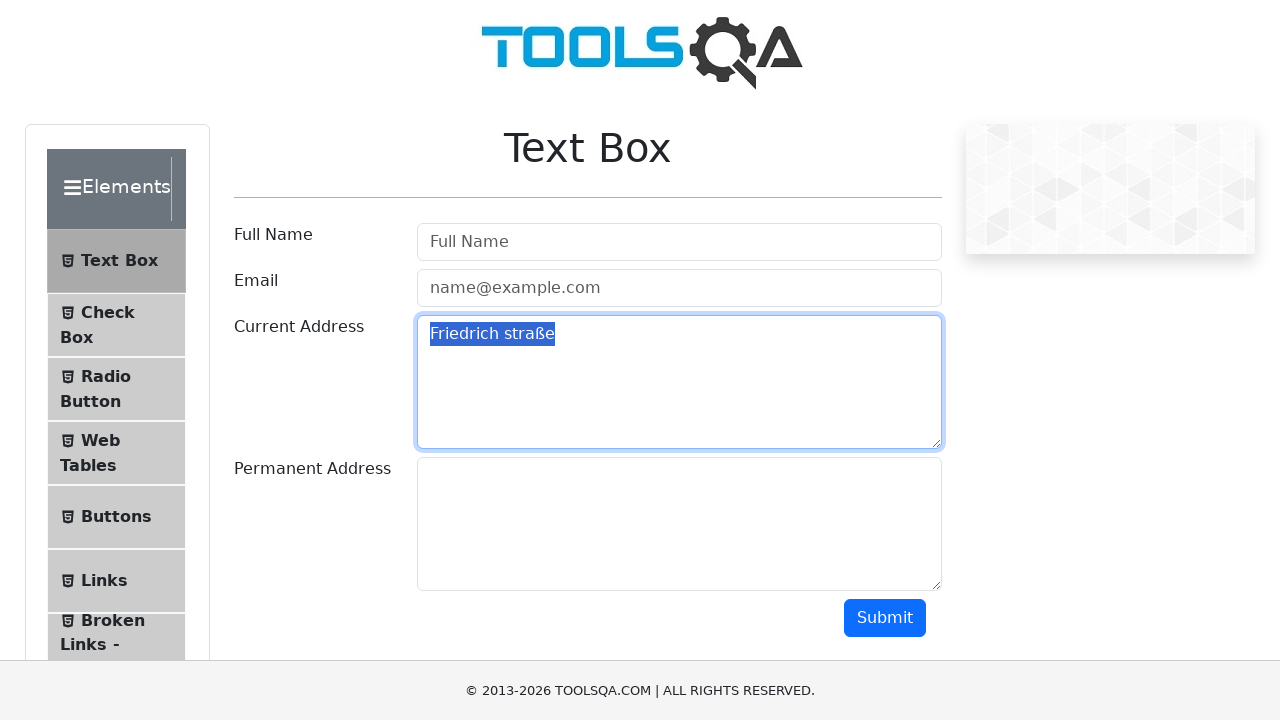

Pressed Tab to move focus to permanent address field
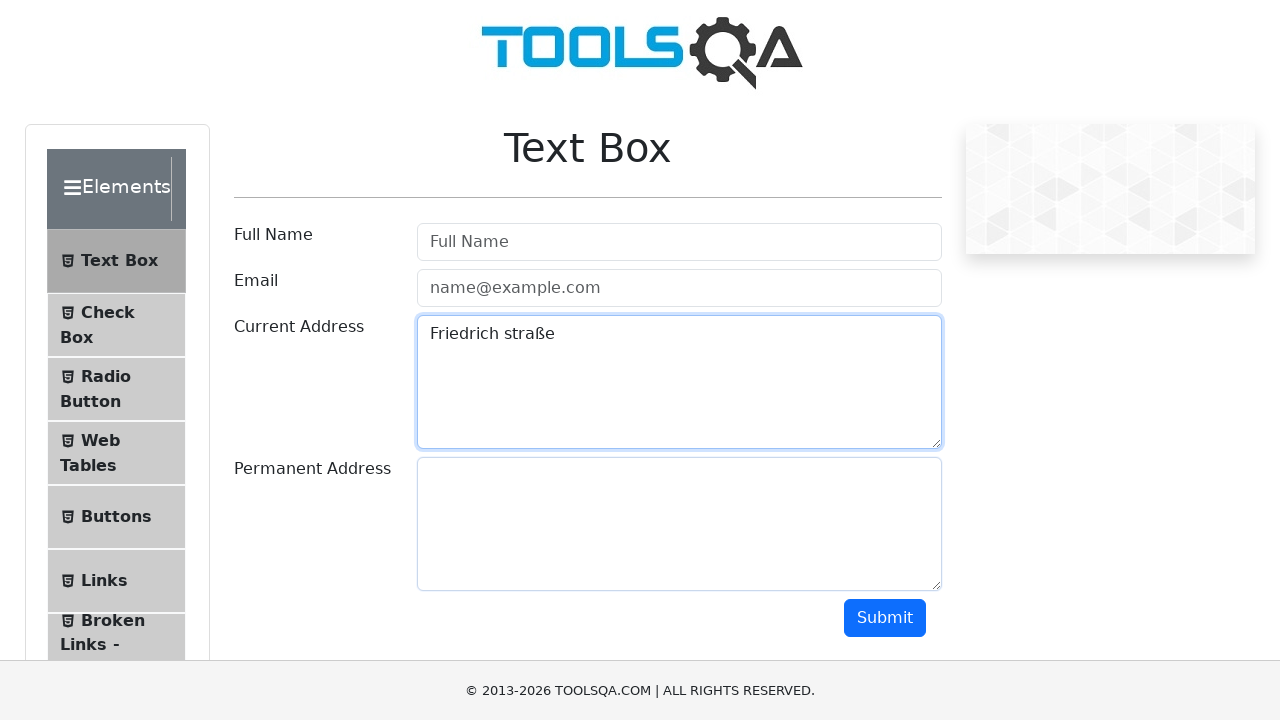

Pasted text into permanent address field with Ctrl+V
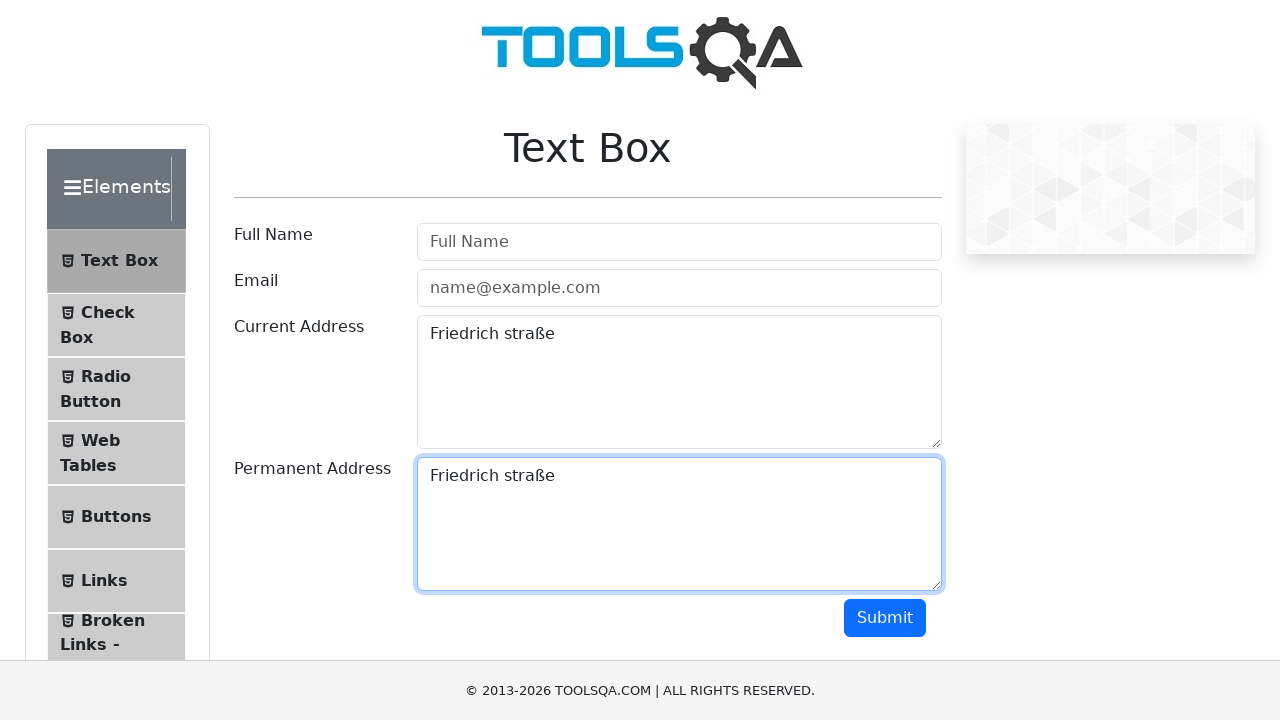

Waited 500ms for paste operation to complete
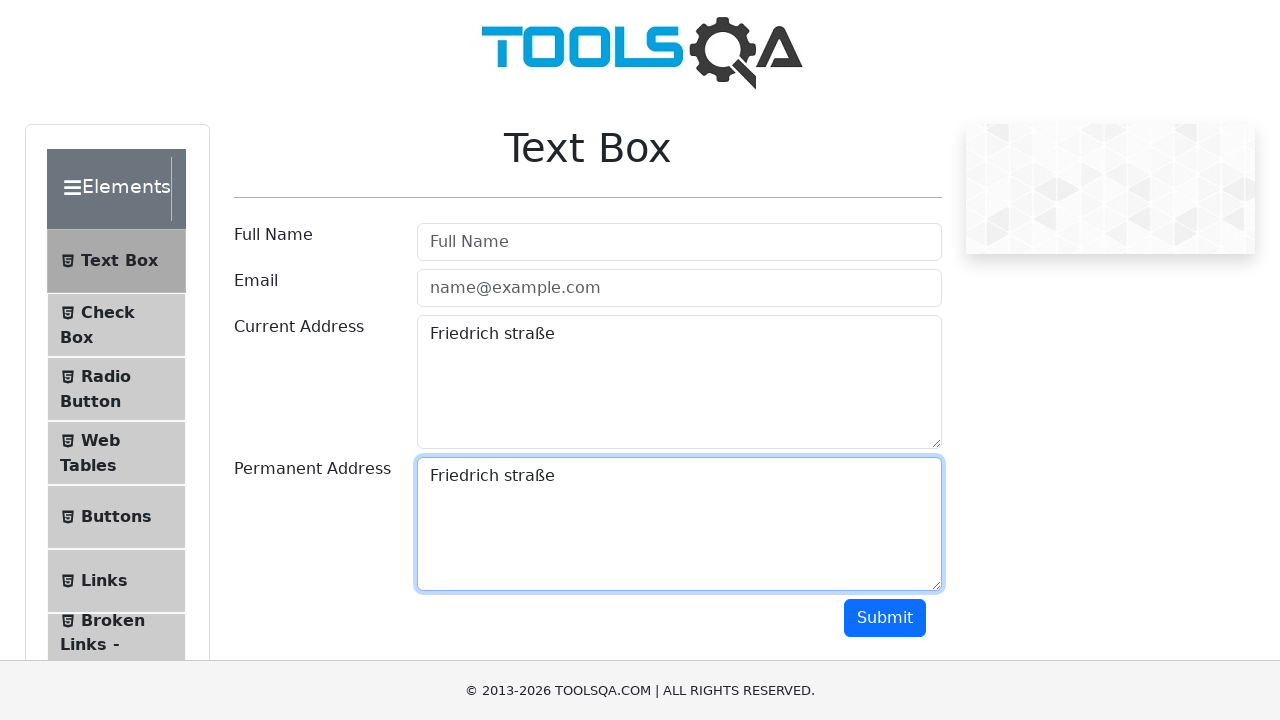

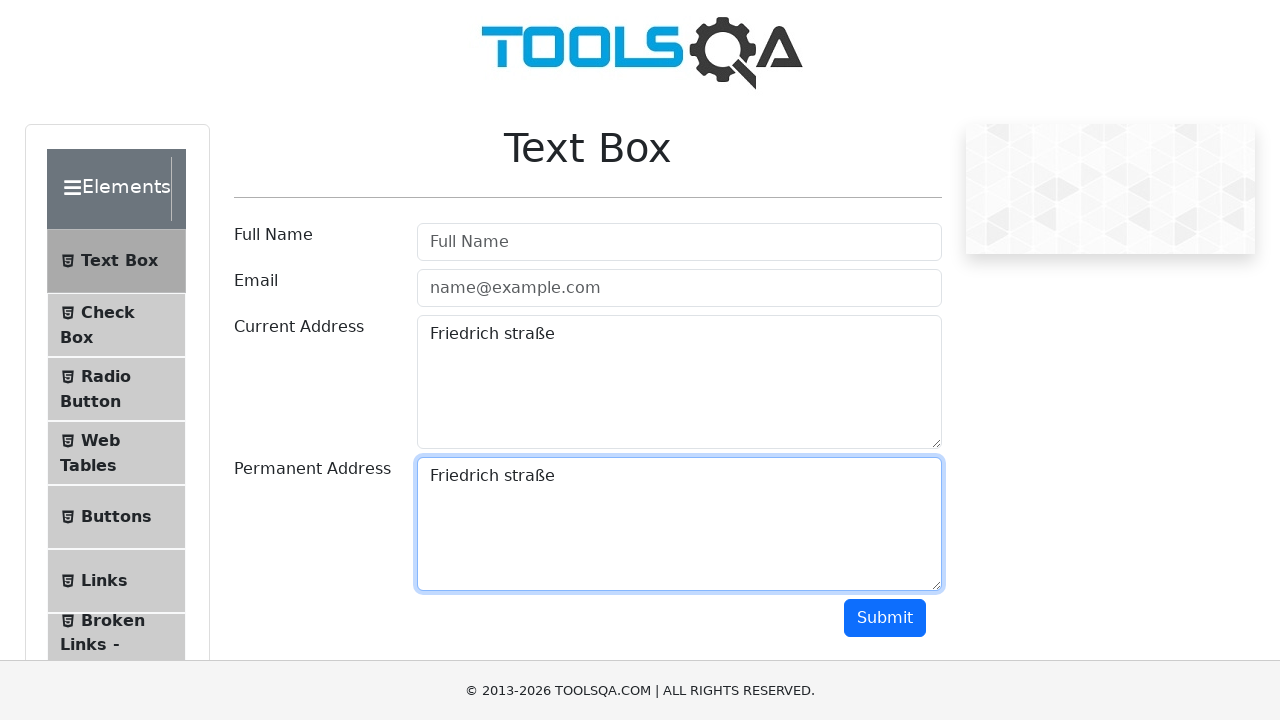